Navigates to Apple Podcasts charts page and verifies that podcast links are displayed on the page.

Starting URL: https://podcasts.apple.com/us/charts

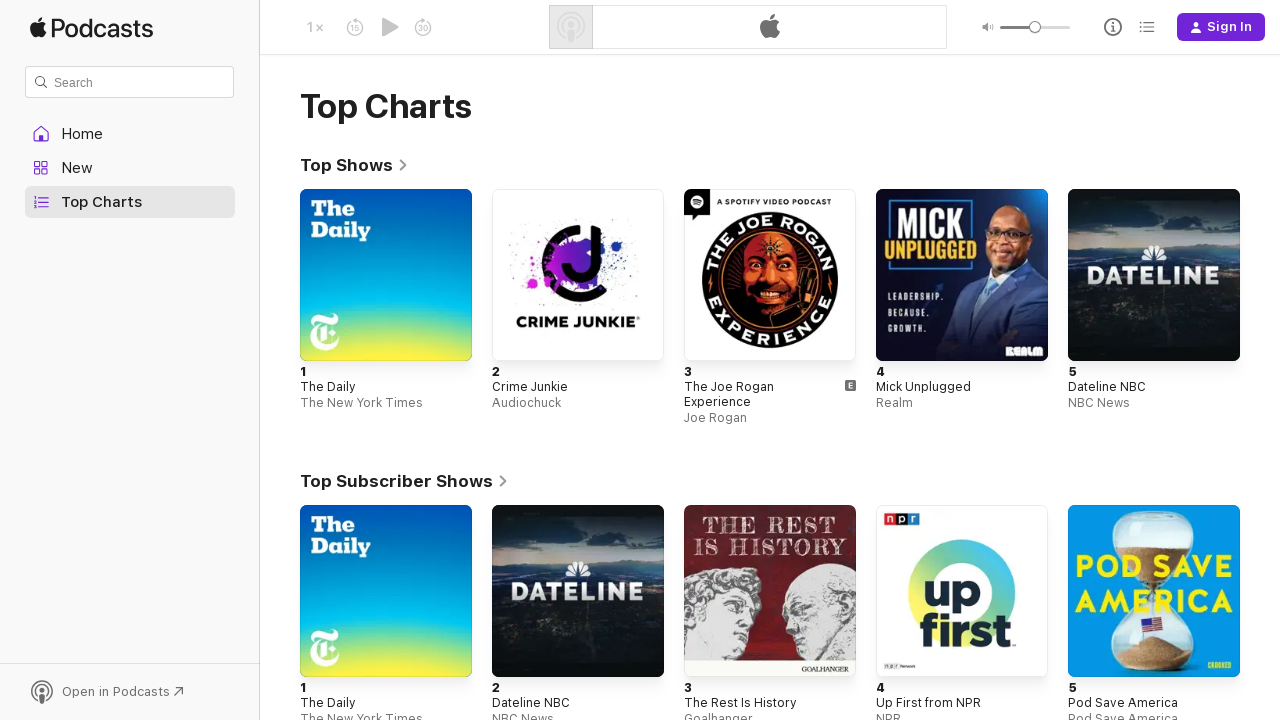

Waited for Apple Podcasts charts page to fully load (networkidle)
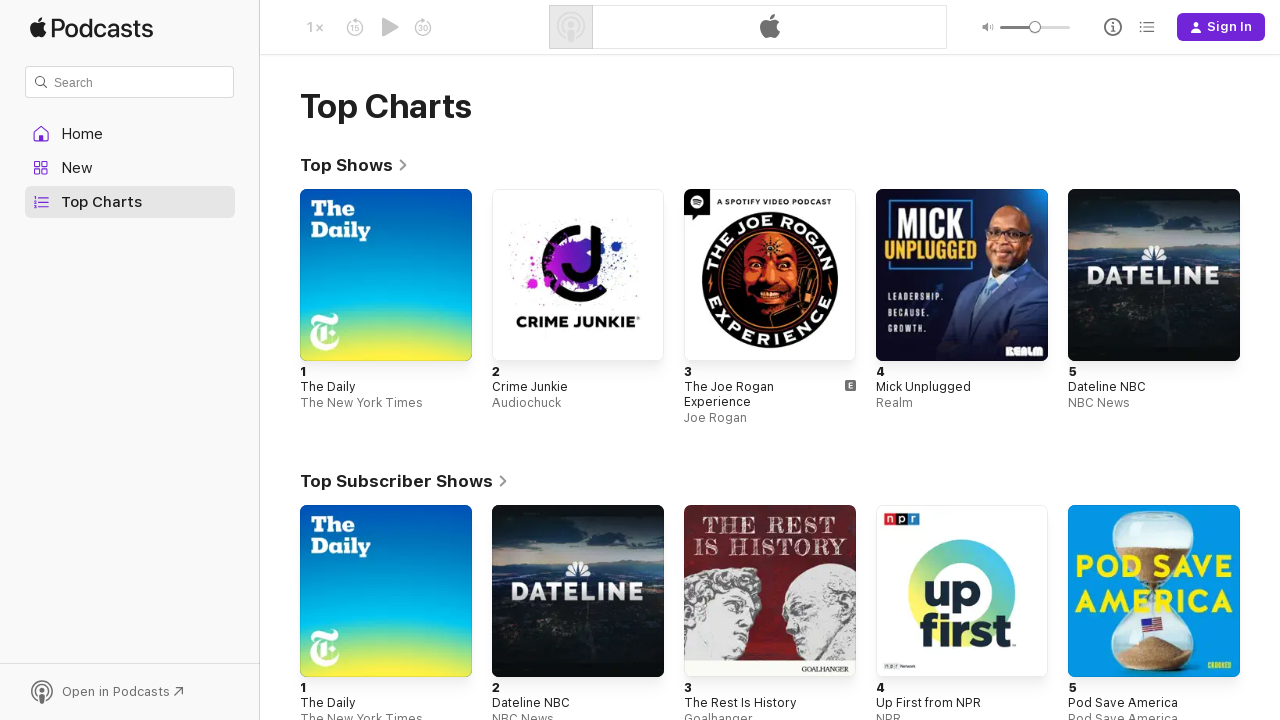

Verified that podcast links are displayed on the page
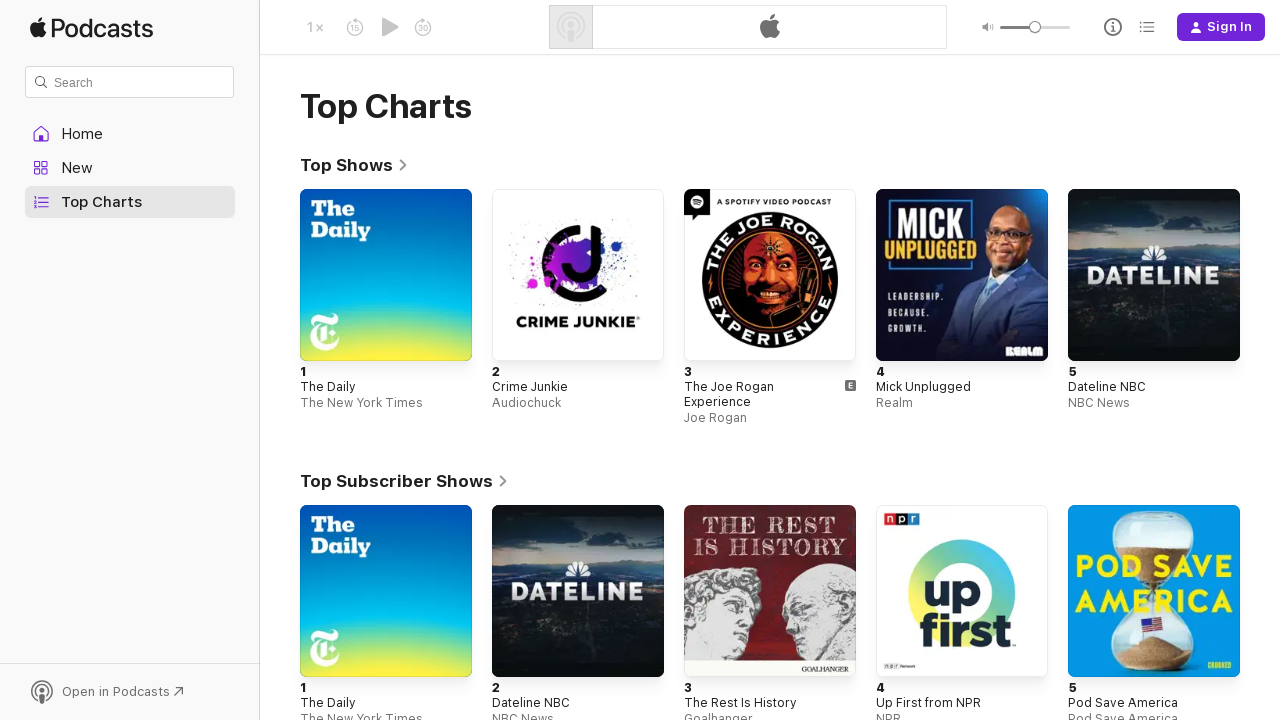

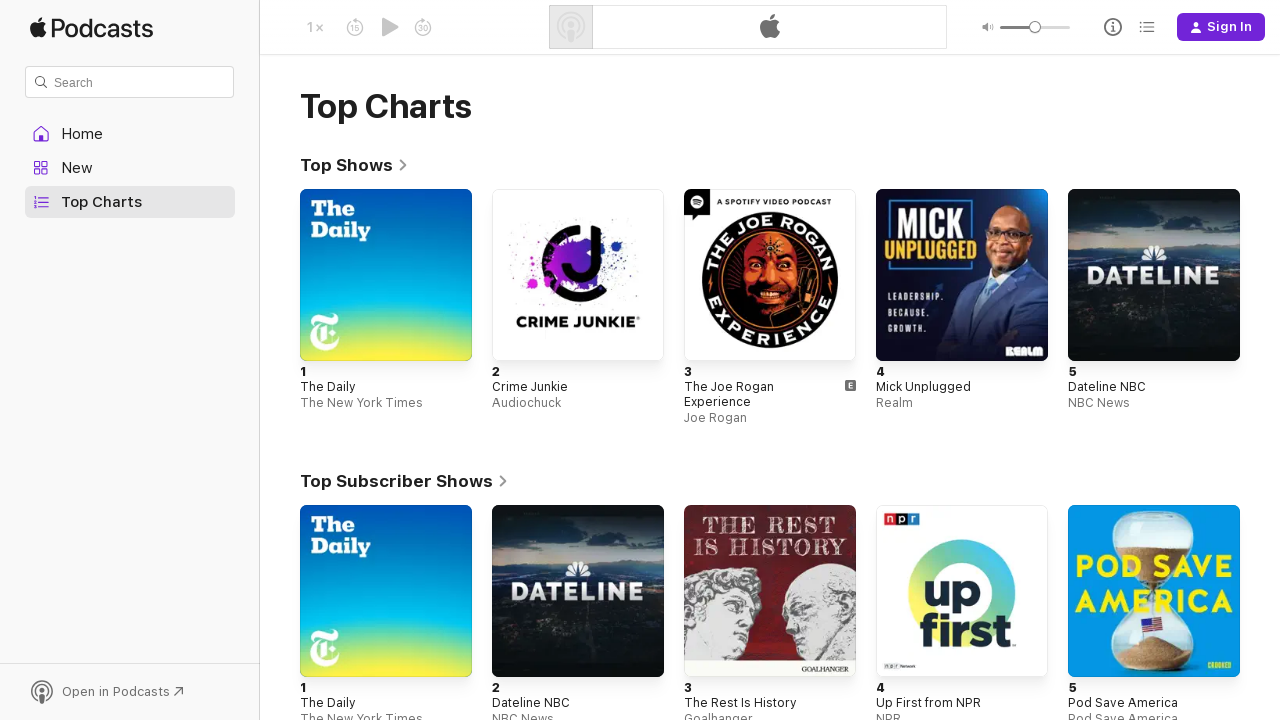